Navigates to the MLB statistics page for caught stealing stats and waits for the page to load

Starting URL: https://www.mlb.com/stats/caught-stealing

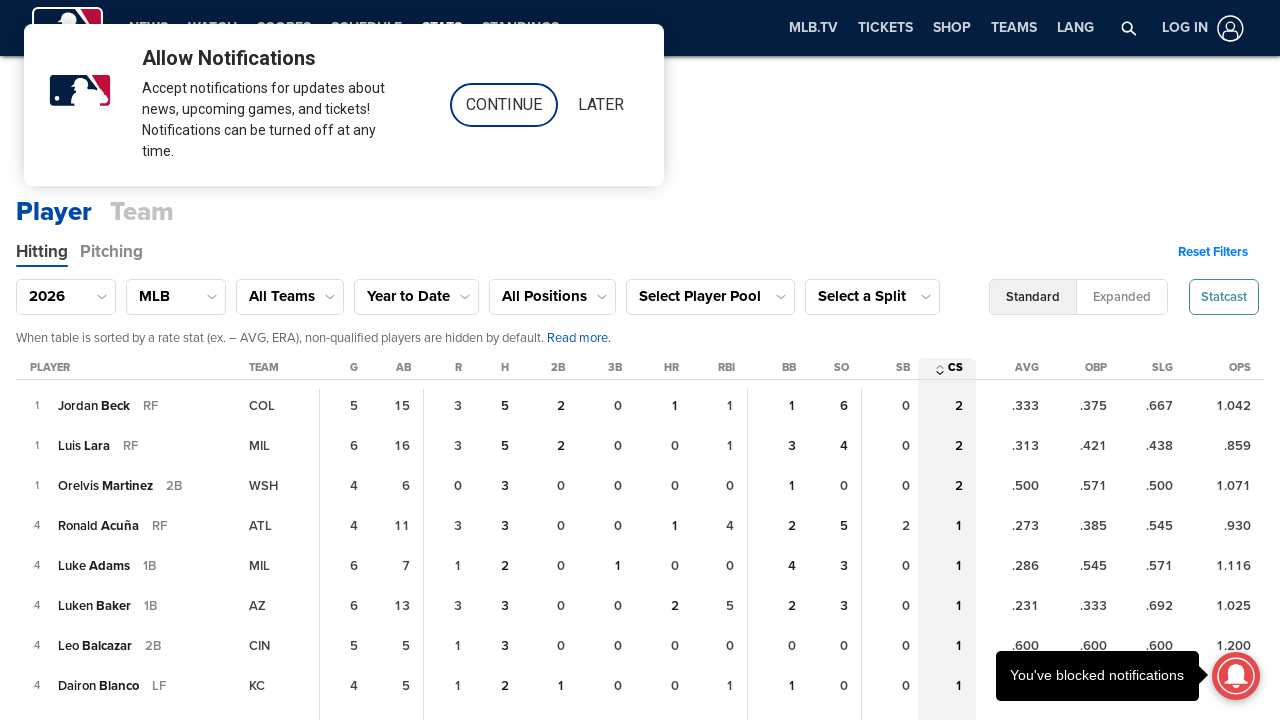

Navigated to MLB caught stealing statistics page
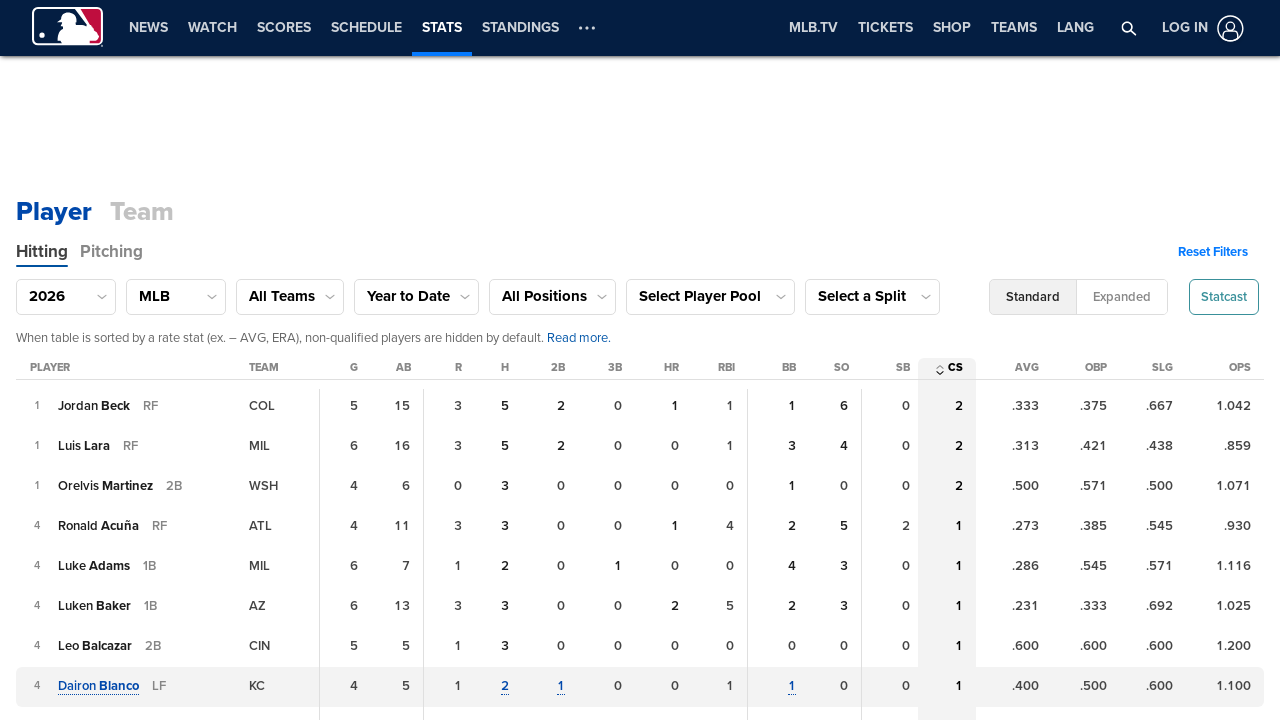

Waited for stats table to load on the page
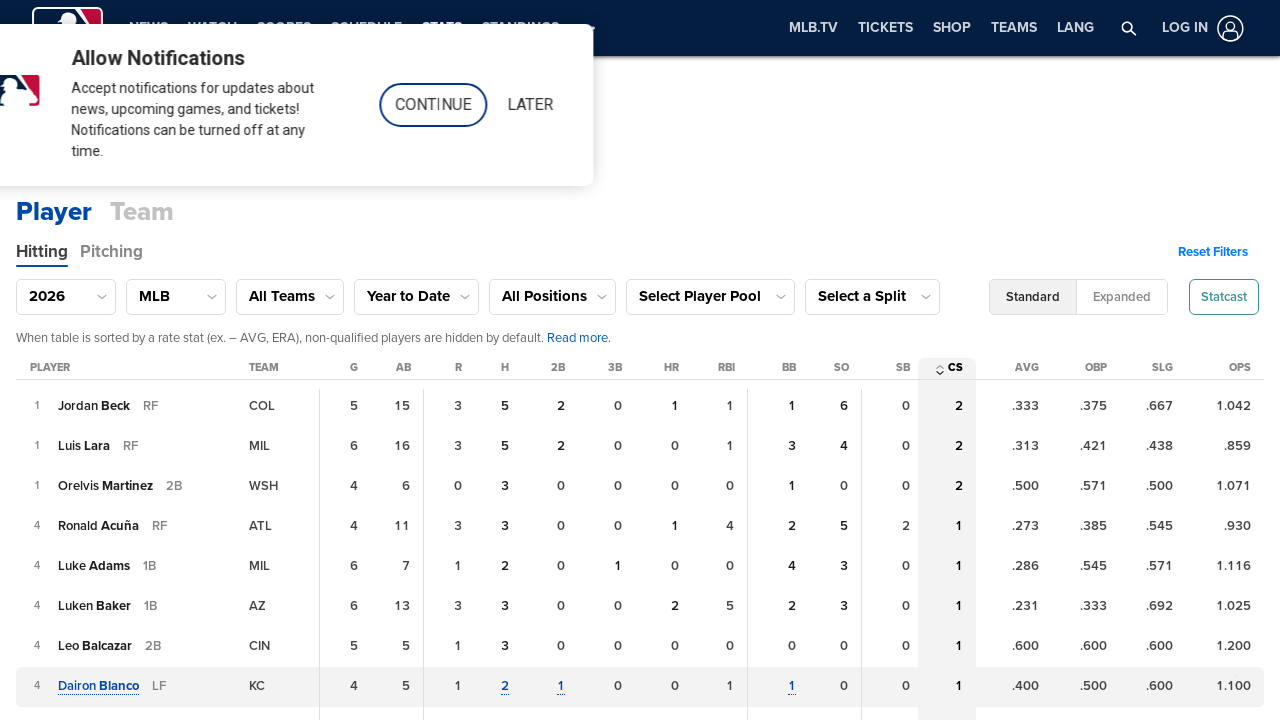

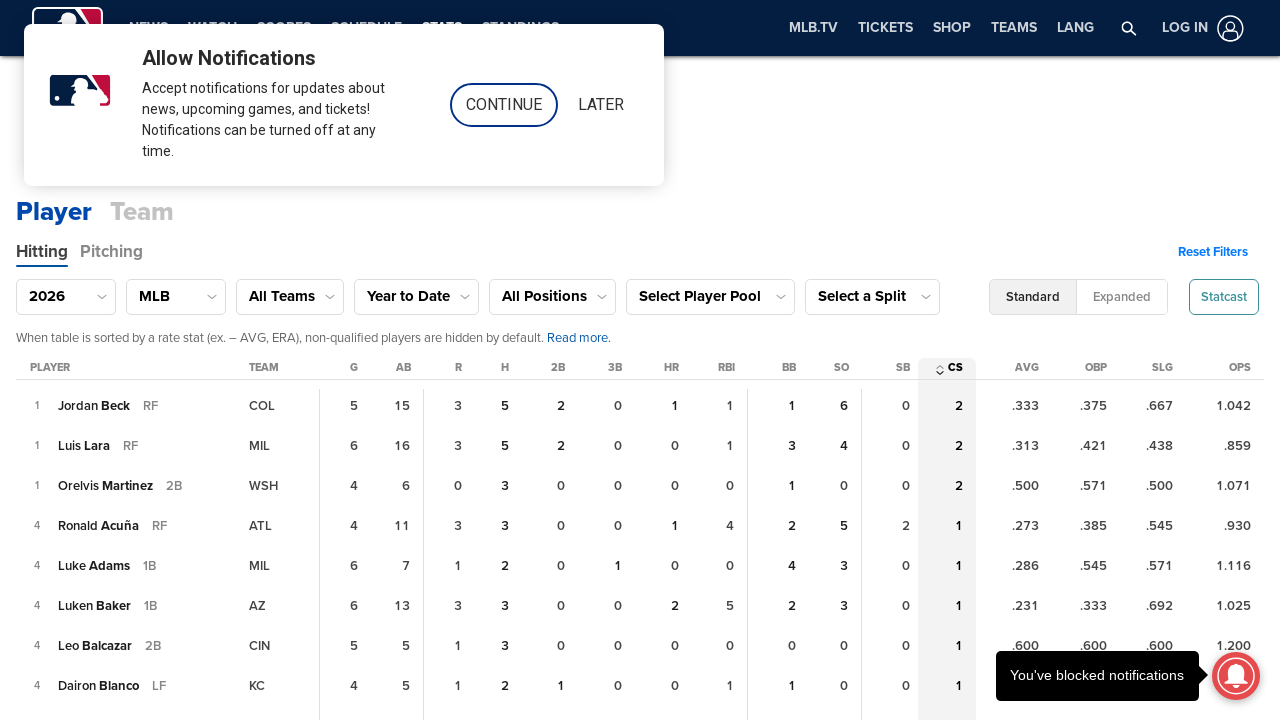